Tests that the text input field is cleared after adding a todo item

Starting URL: https://todo-app.serenity-js.org/#/

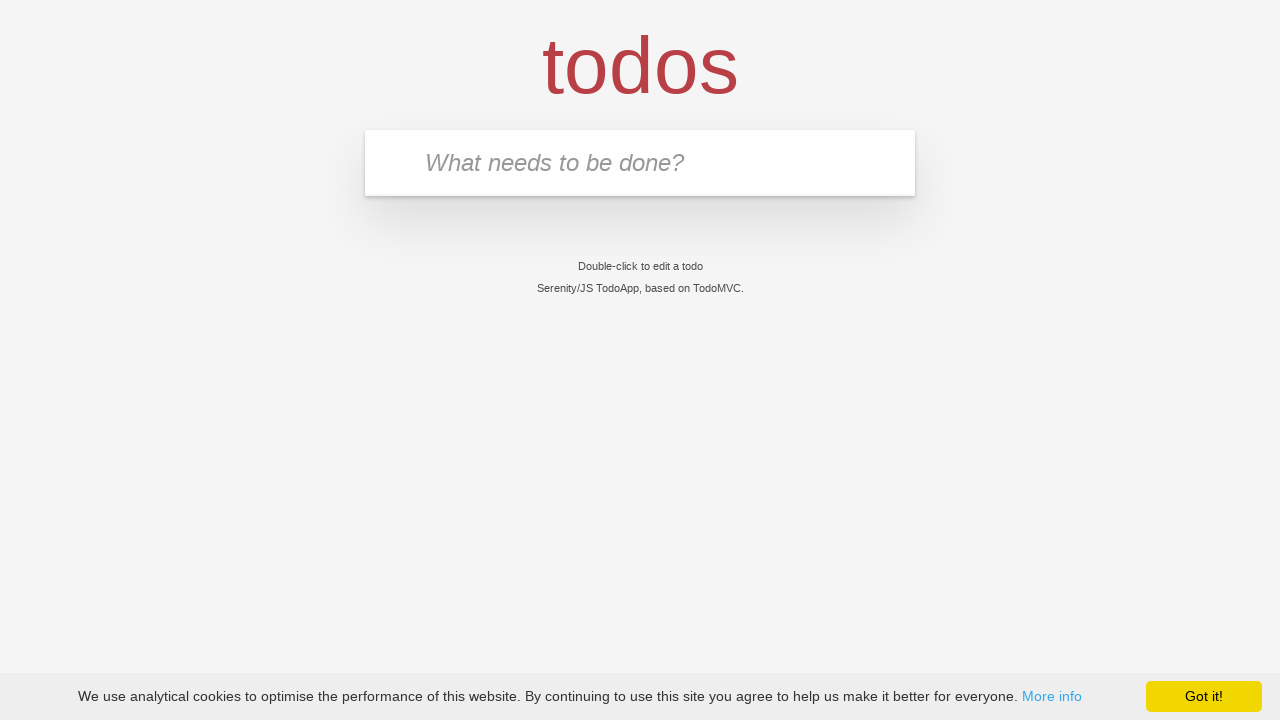

Filled new todo input field with 'buy some cheese' on .new-todo
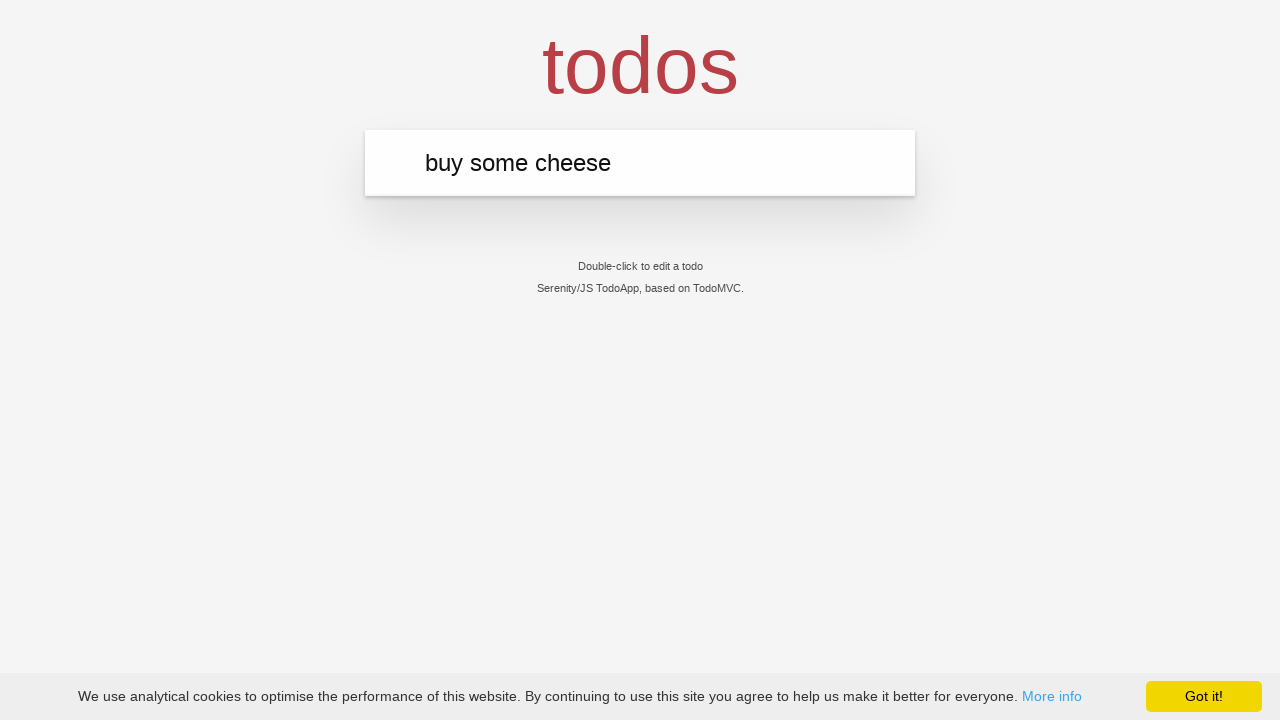

Pressed Enter to add the todo item on .new-todo
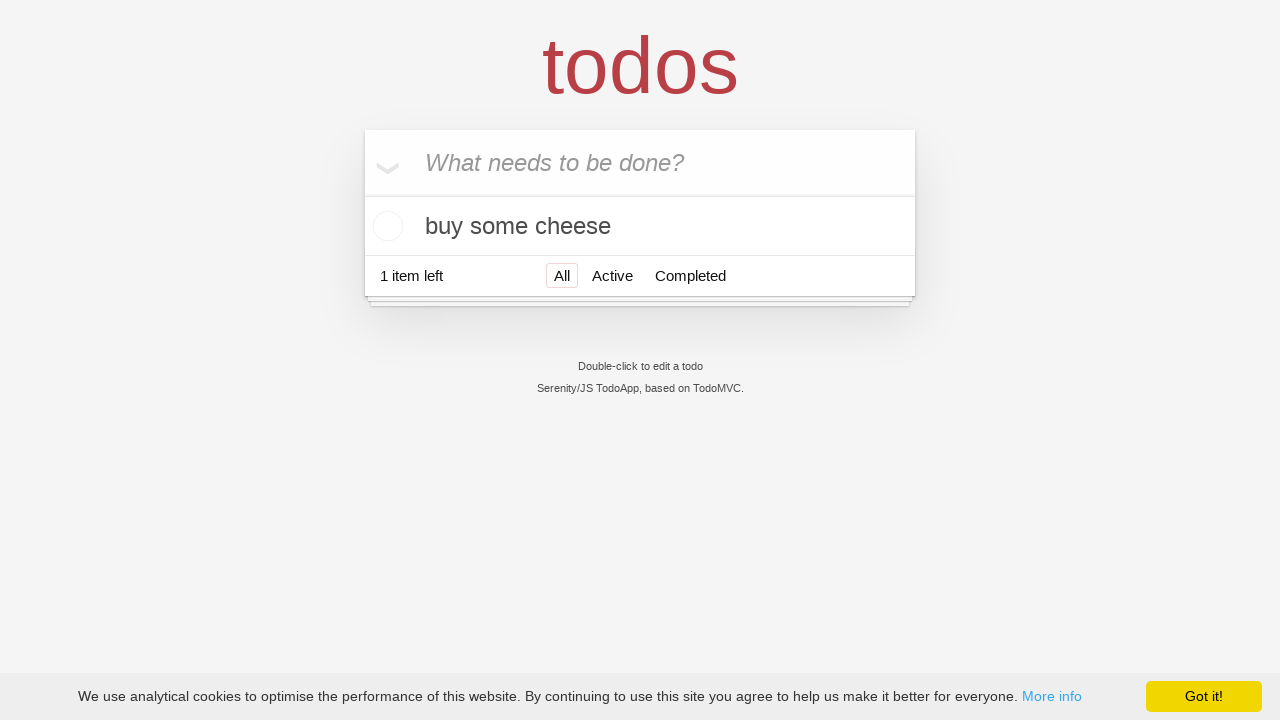

Todo item appeared in the list
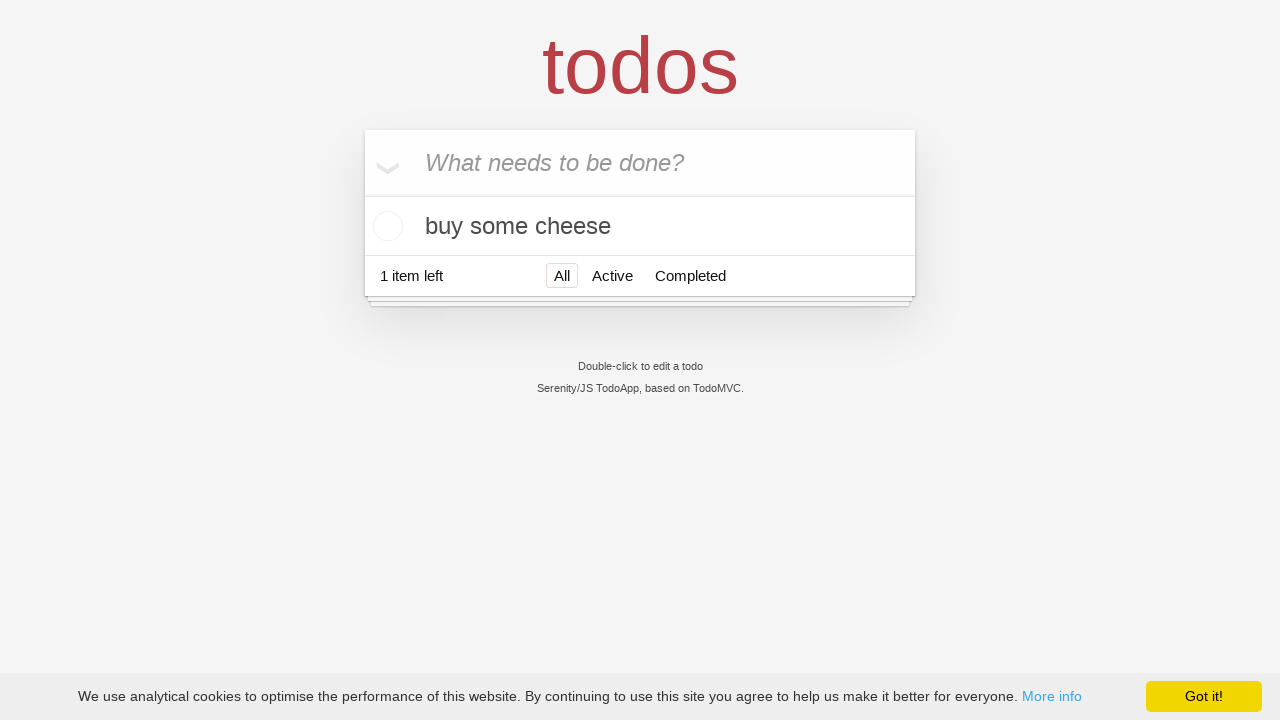

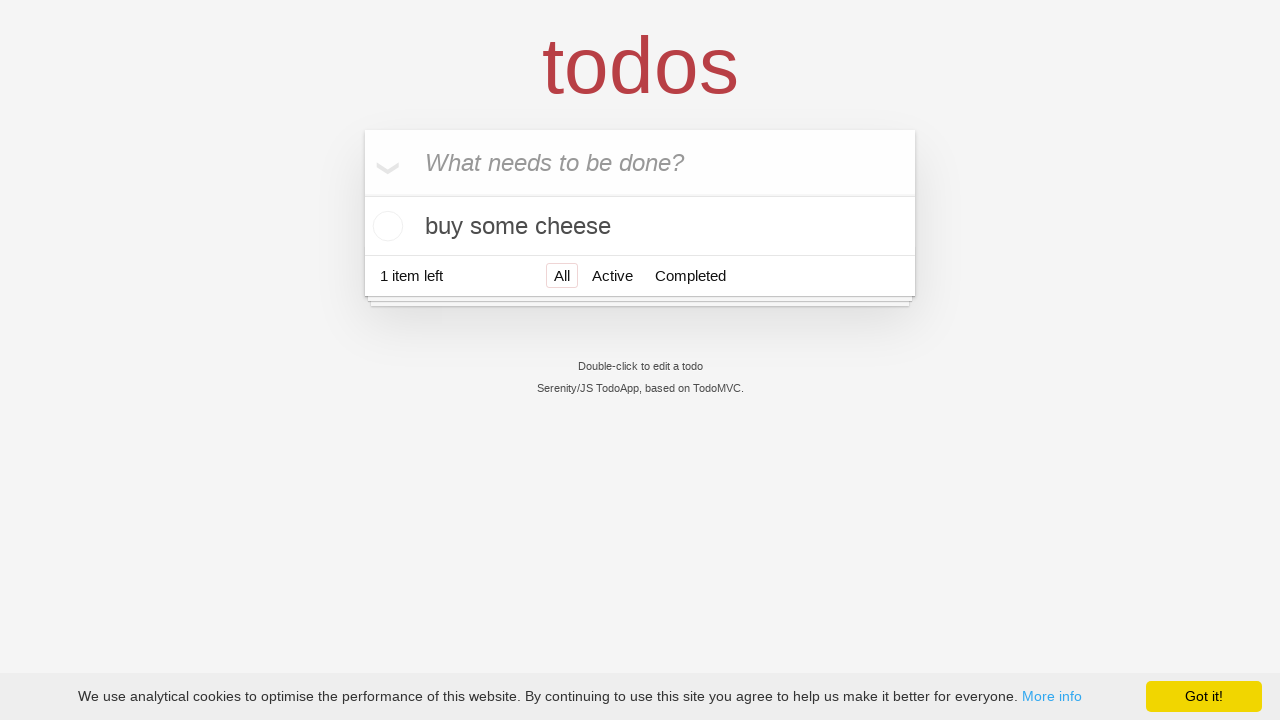